Tests autocomplete functionality by selecting multiple colors from the autocomplete dropdown.

Starting URL: https://demoqa.com/auto-complete

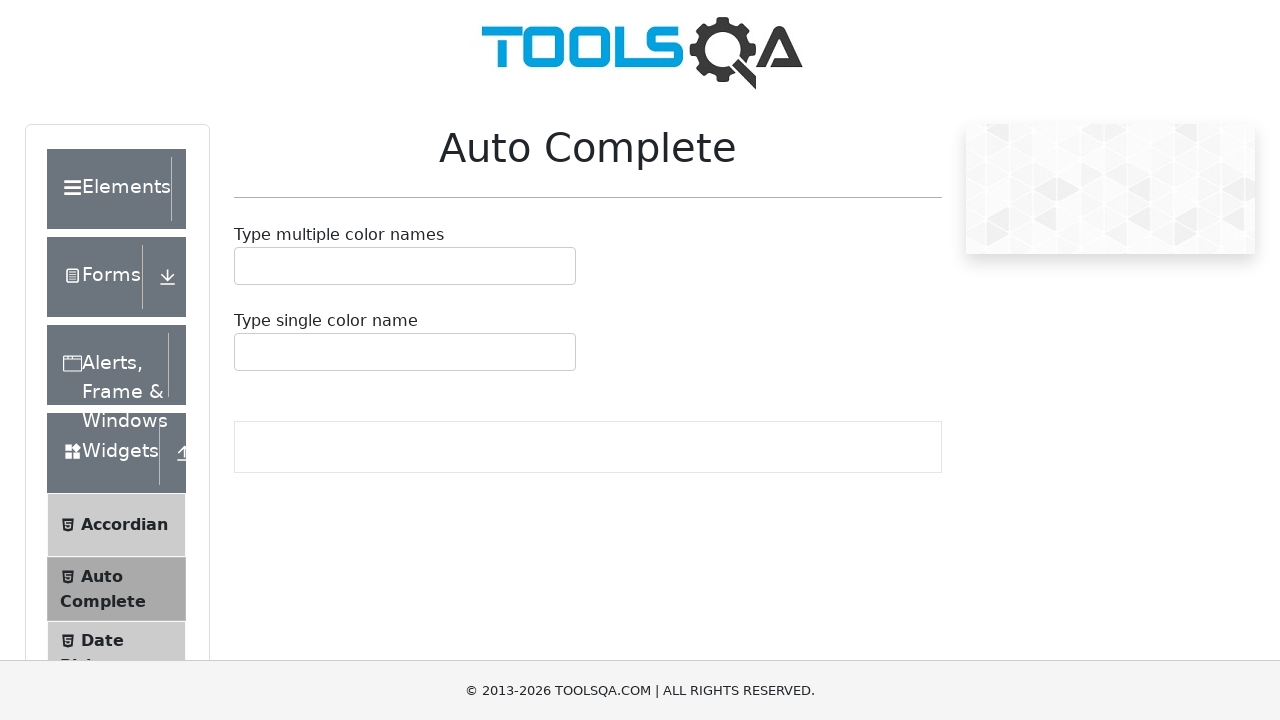

Clicked on autocomplete container at (405, 266) on div#autoCompleteMultipleContainer
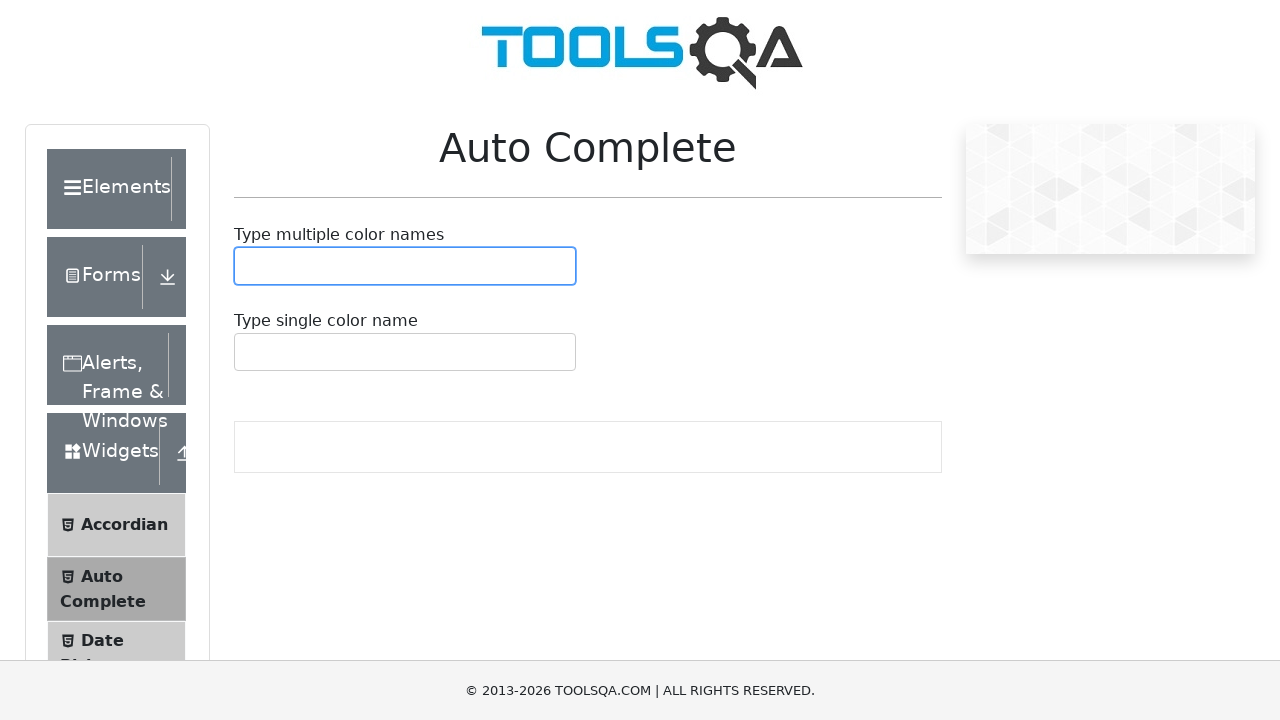

Typed 'purple' in autocomplete input on input#autoCompleteMultipleInput
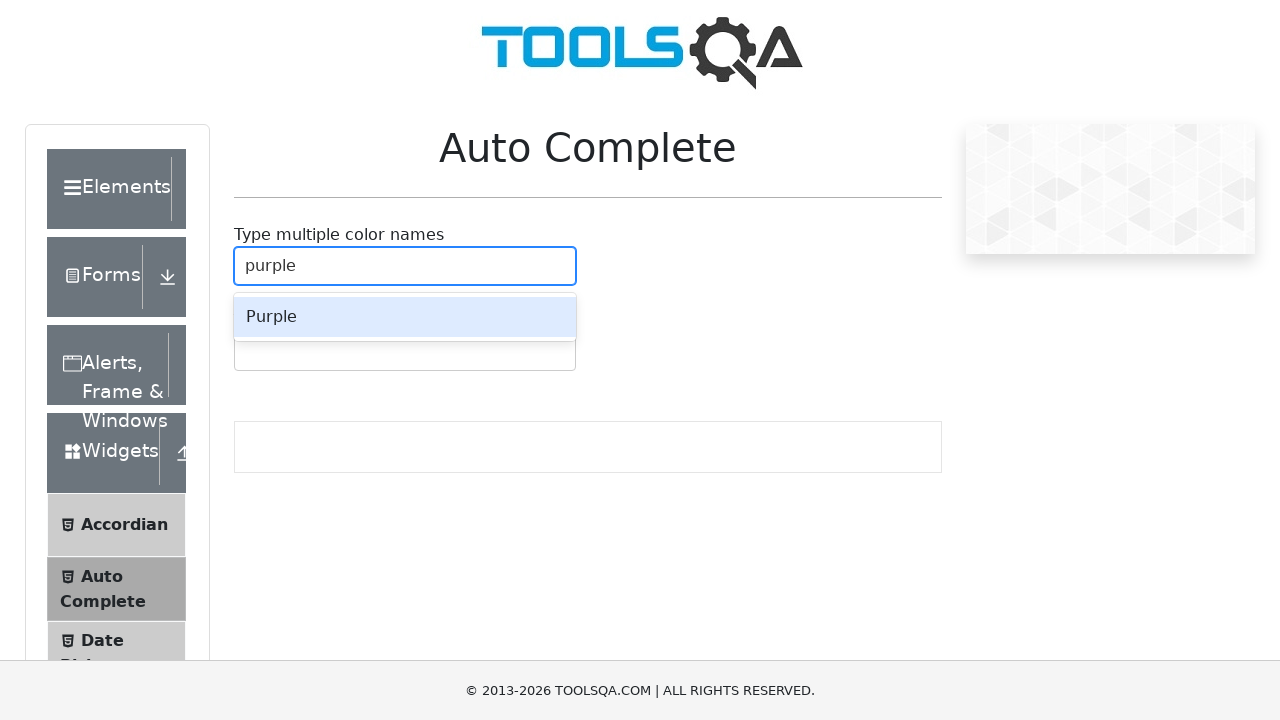

Pressed ArrowDown to navigate dropdown
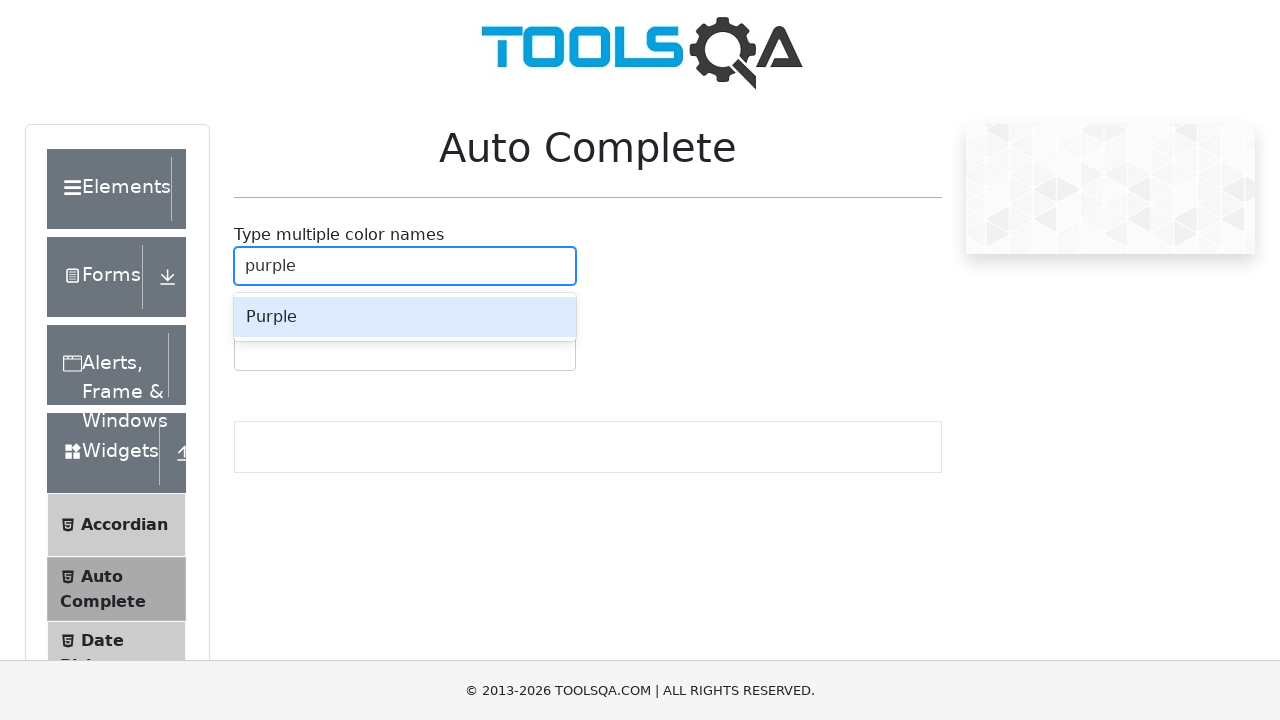

Pressed Enter to select 'purple' from dropdown
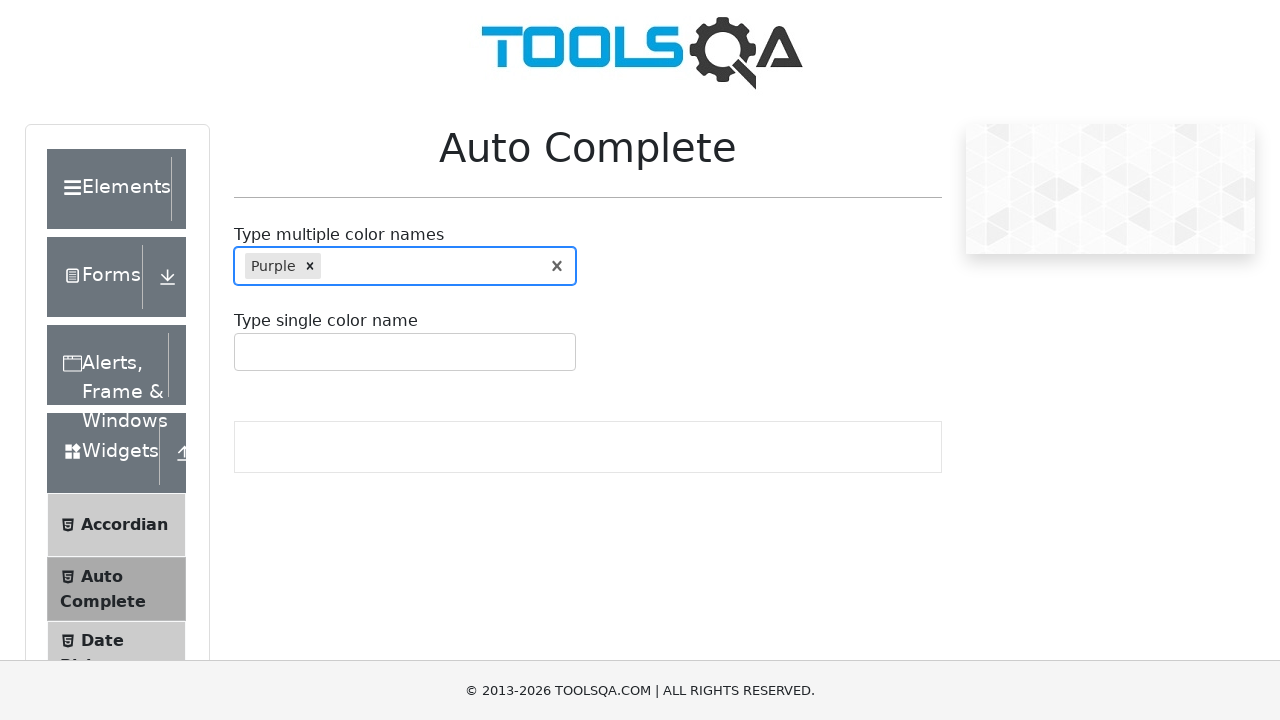

Typed 'black' in autocomplete input on input#autoCompleteMultipleInput
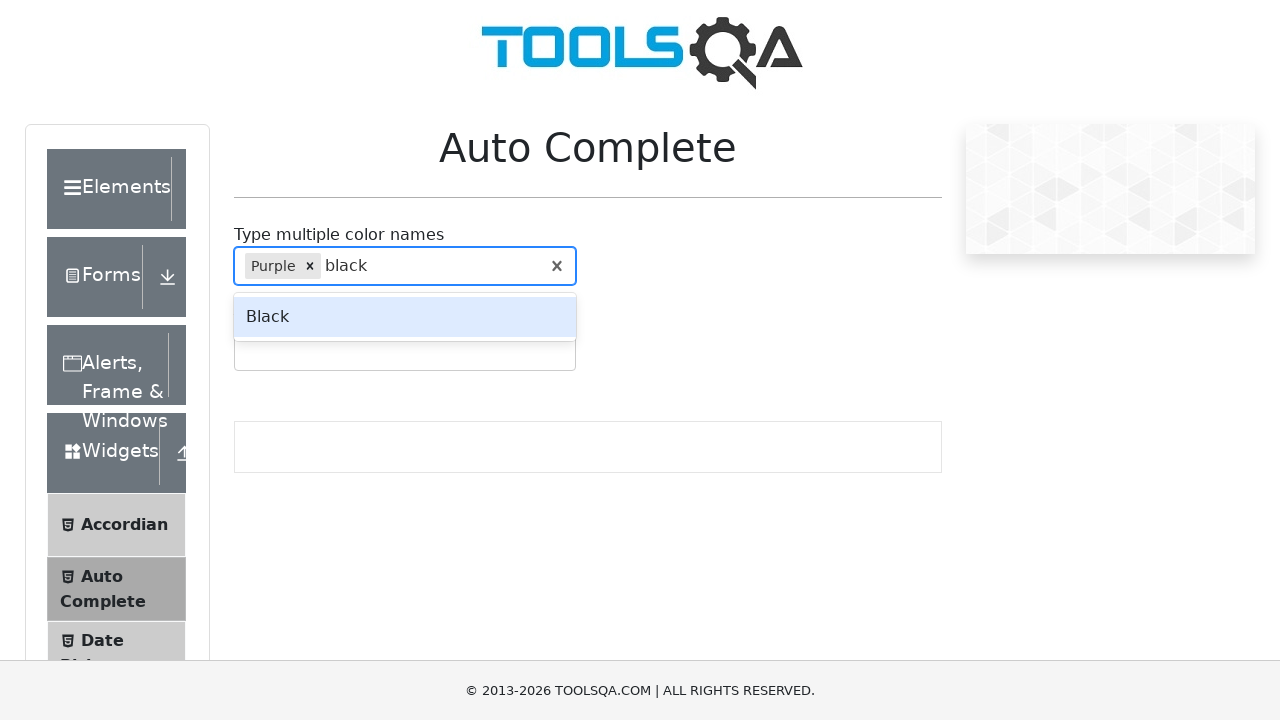

Pressed ArrowDown to navigate dropdown
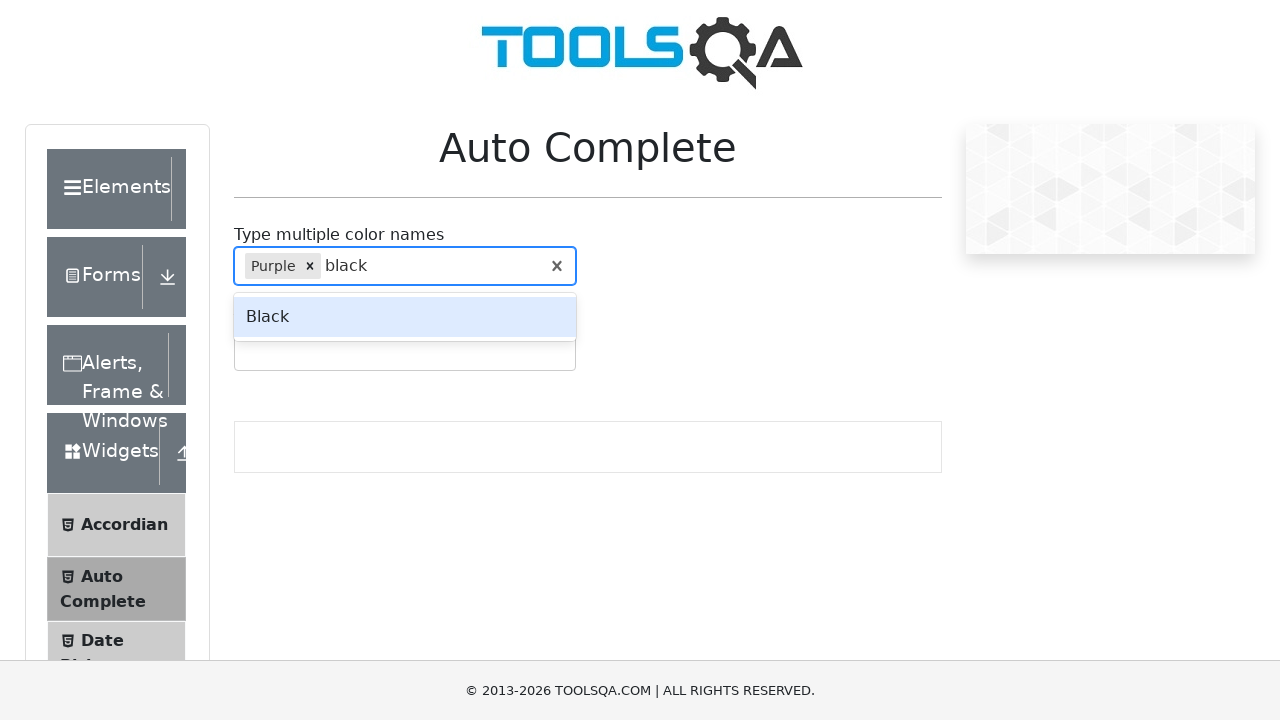

Pressed Enter to select 'black' from dropdown
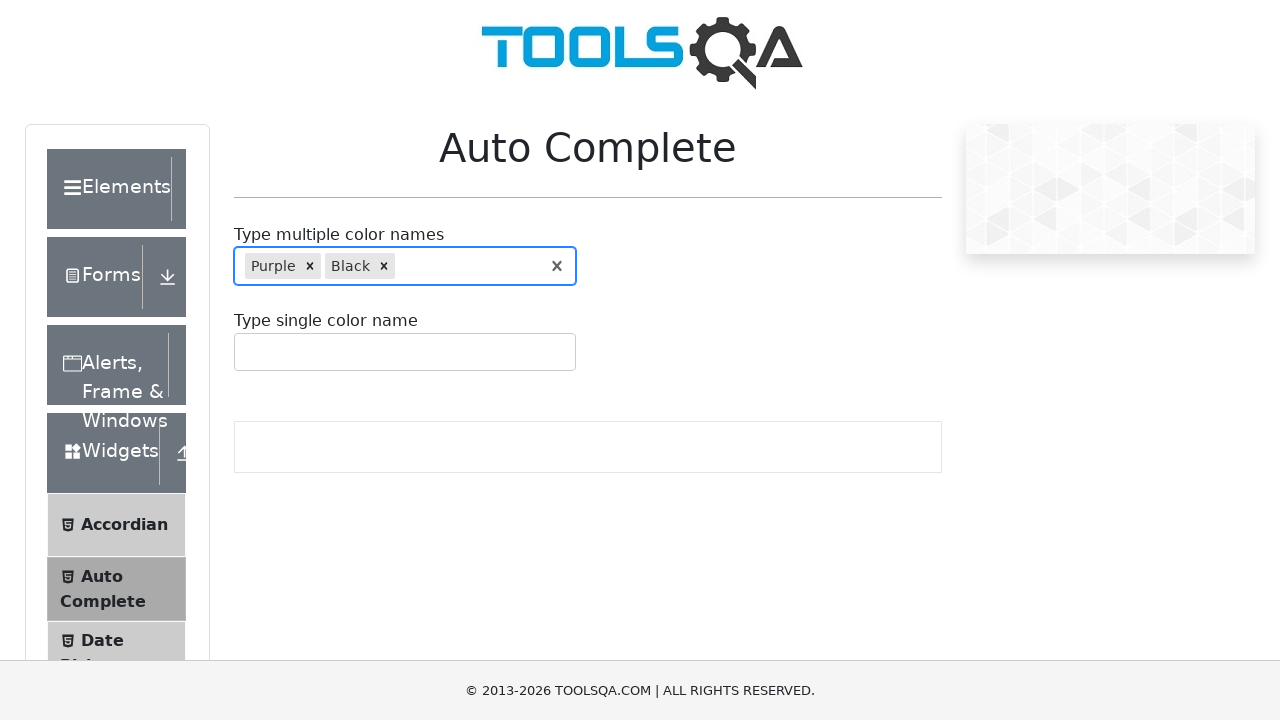

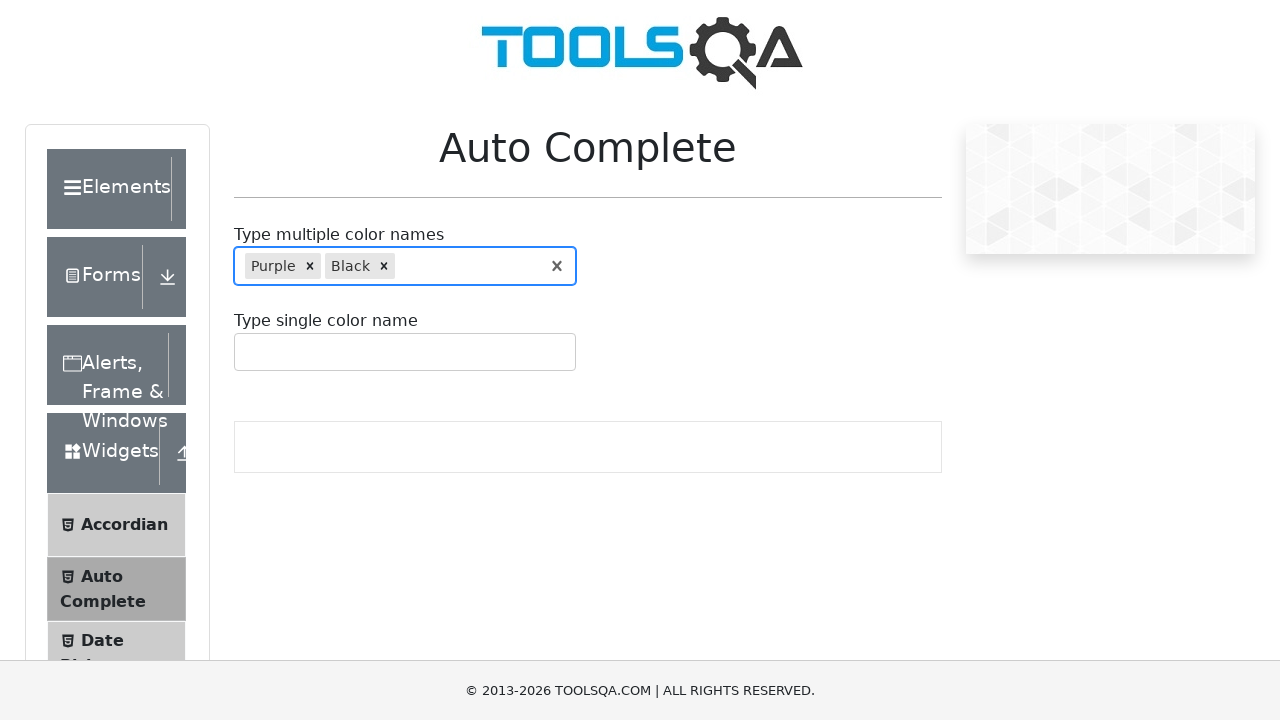